Tests dynamic control enablement by clicking a button to enable a text input field and then entering text into it

Starting URL: https://training-support.net/webelements/dynamic-controls

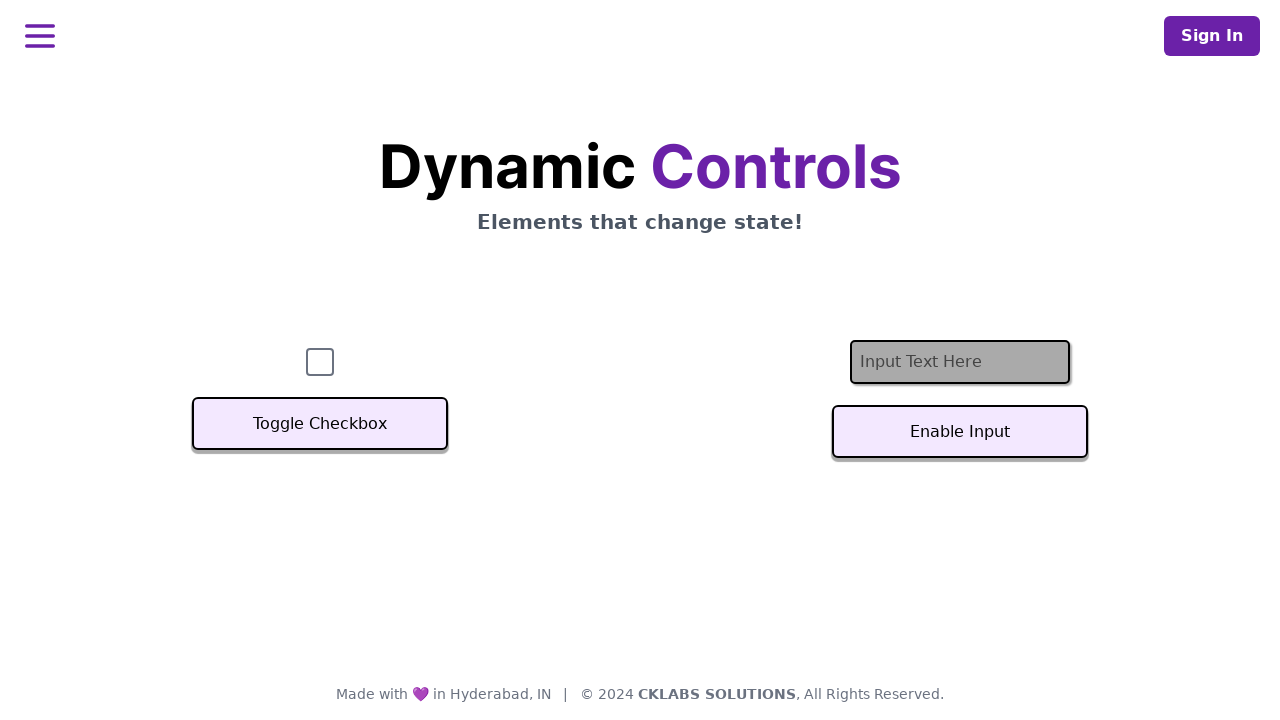

Located the text input field with ID 'textInput'
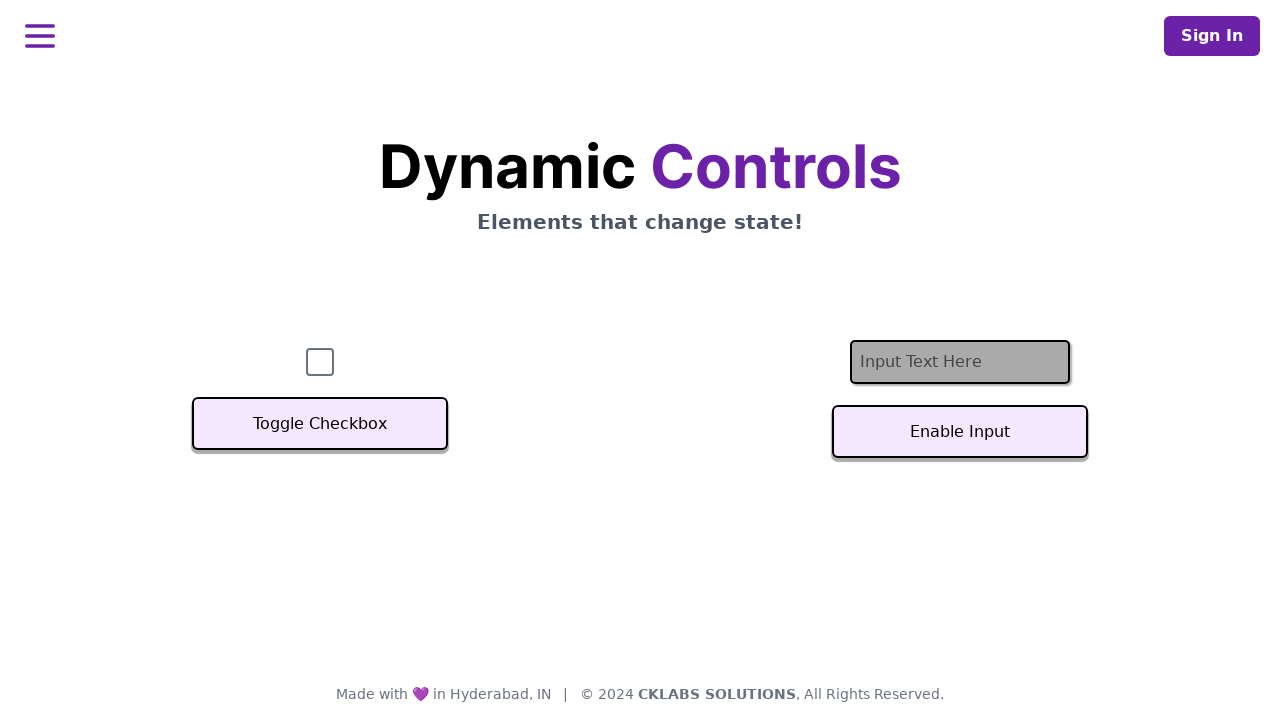

Located the enable button with ID 'textInputButton'
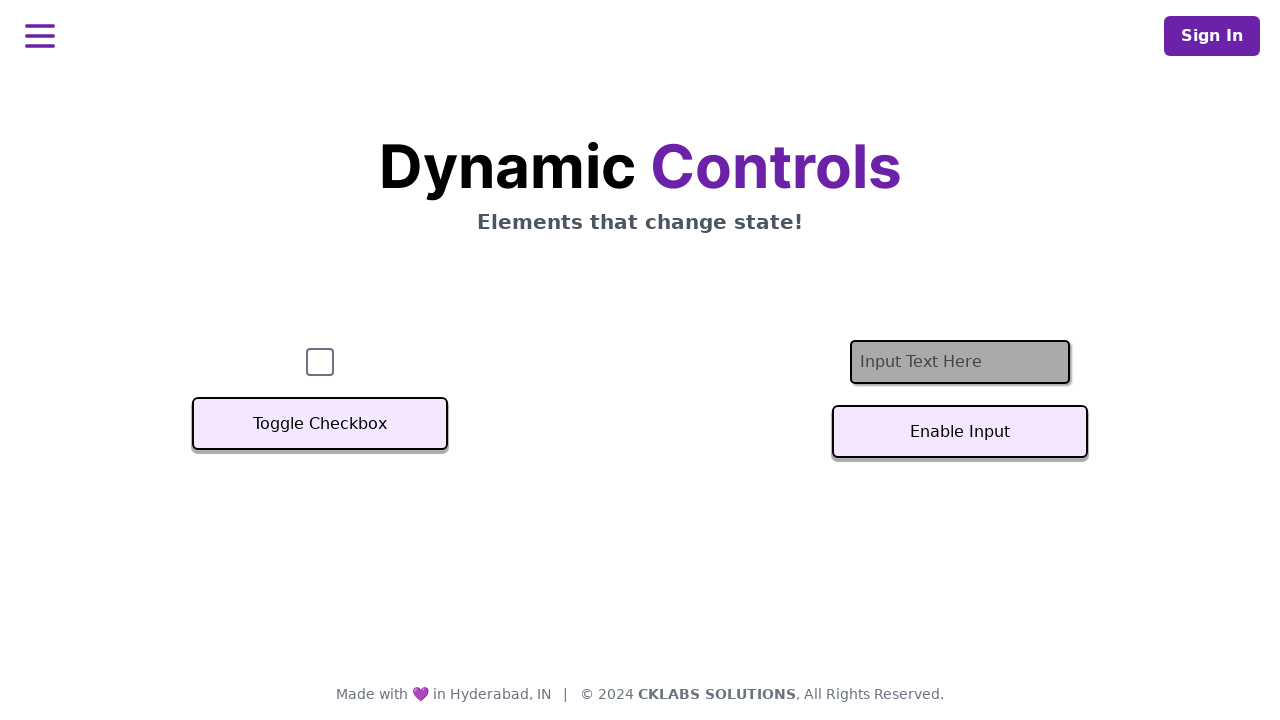

Text input field is currently disabled
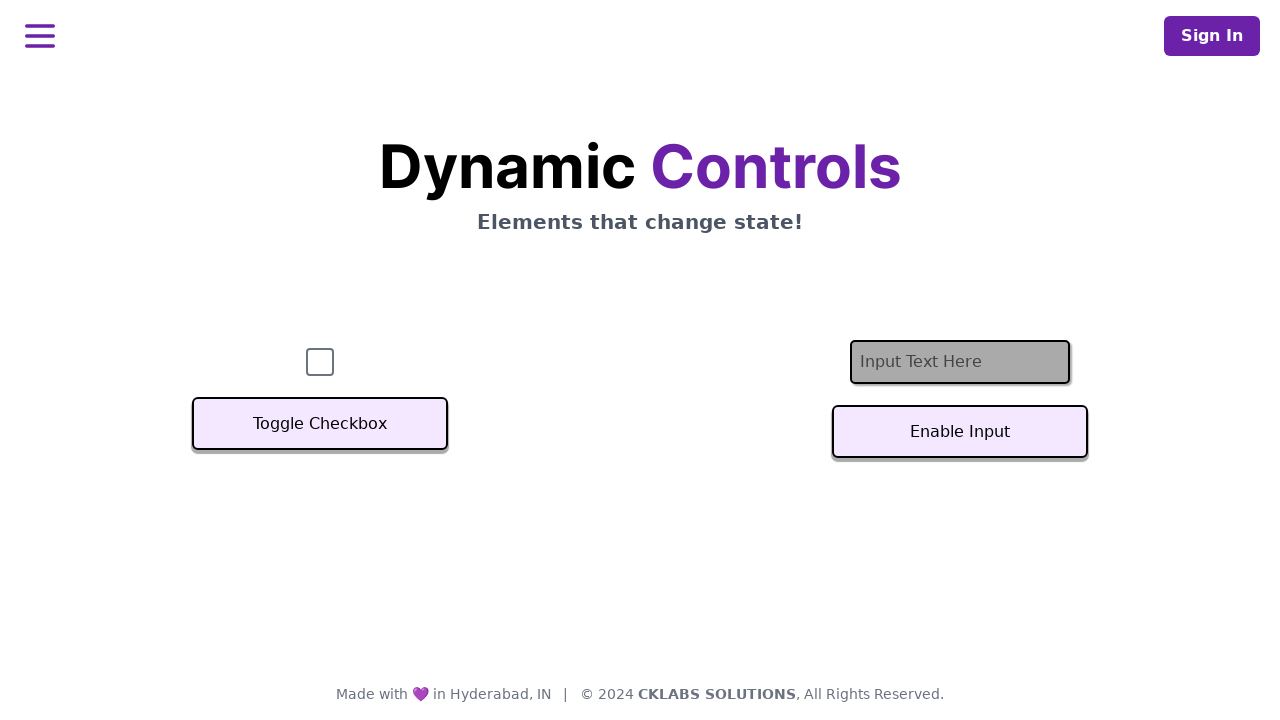

Clicked the enable button to activate the text input field at (960, 432) on #textInputButton
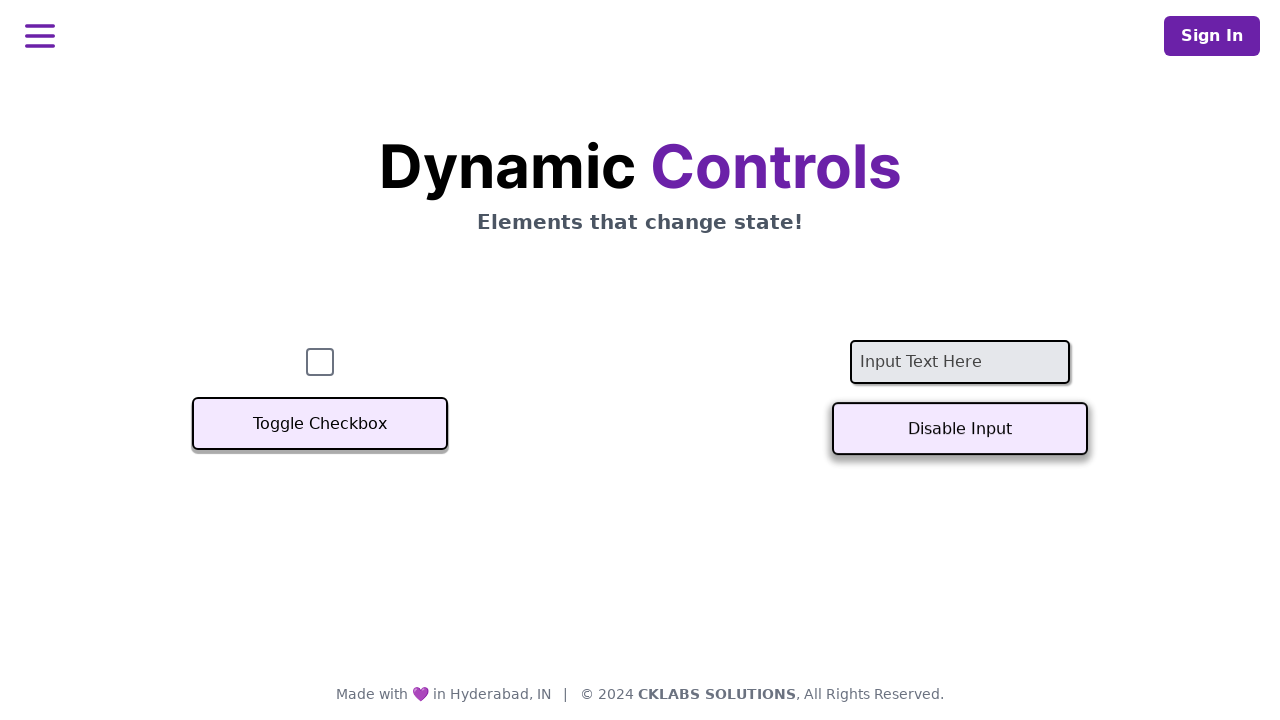

Waited for text input field to become enabled
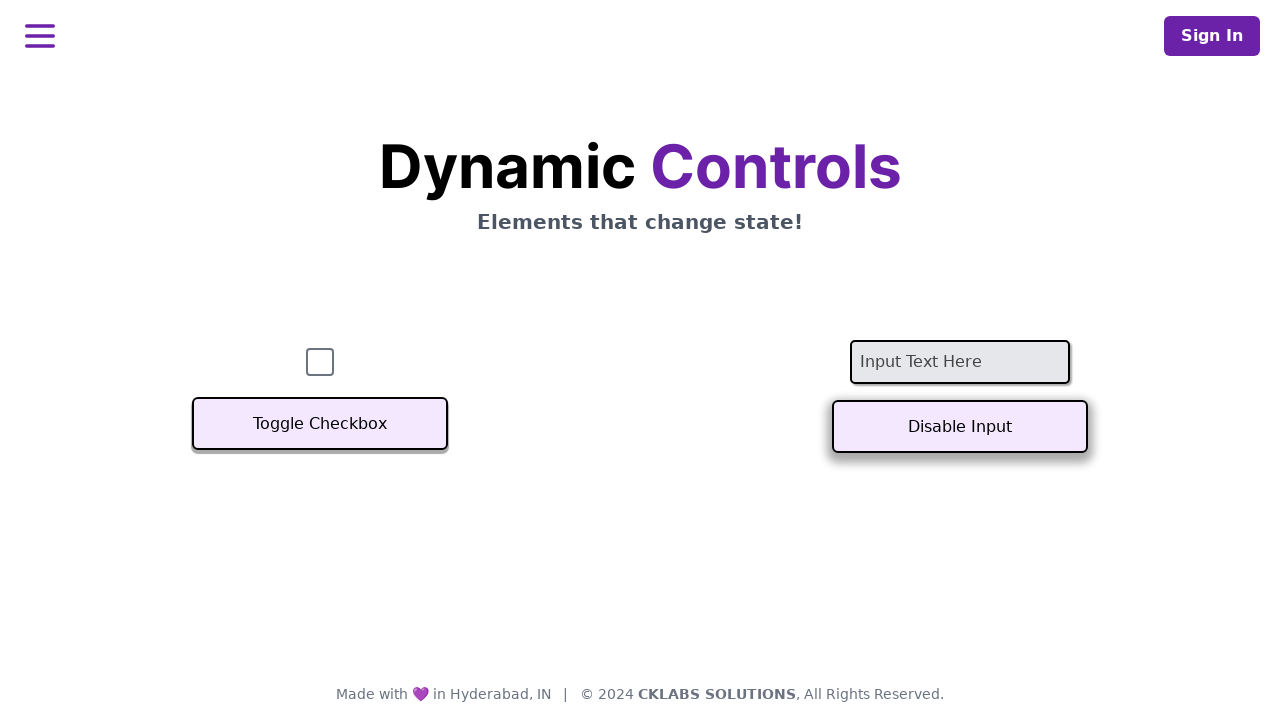

Entered text 'Testing the enablement' into the enabled text input field on #textInput
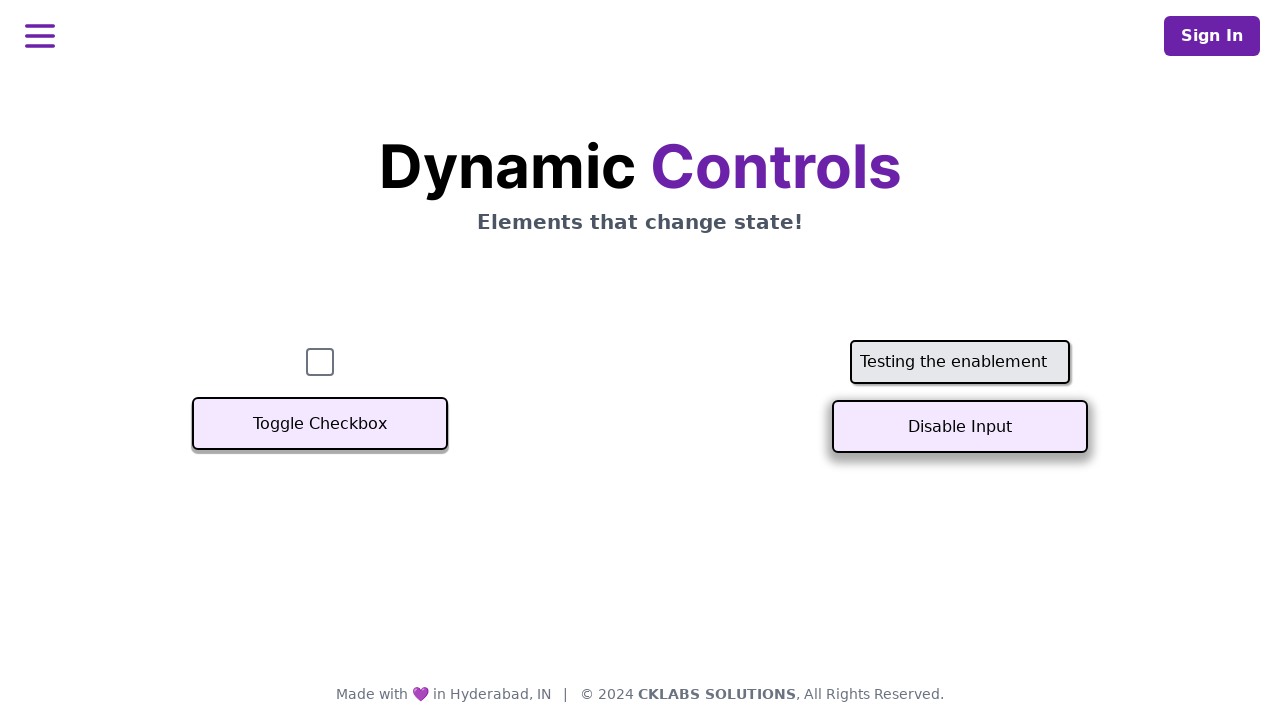

Retrieved text input value: 'Testing the enablement'
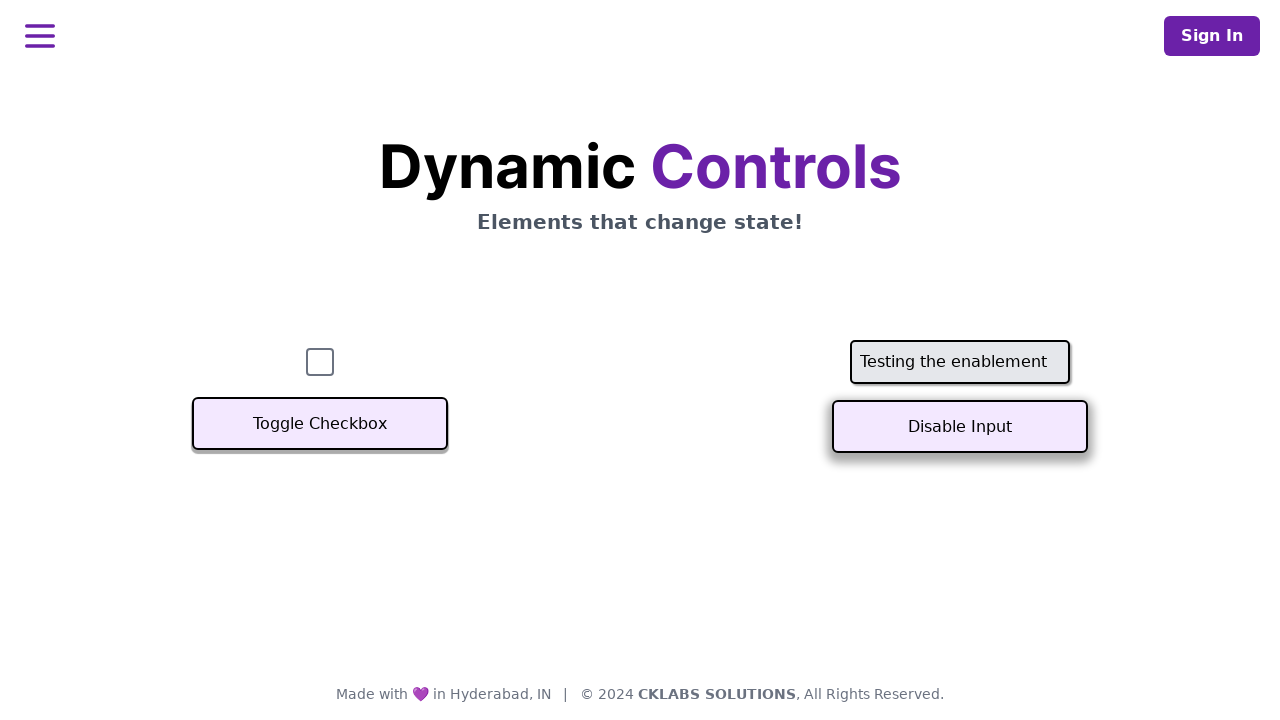

Printed the text input value to console
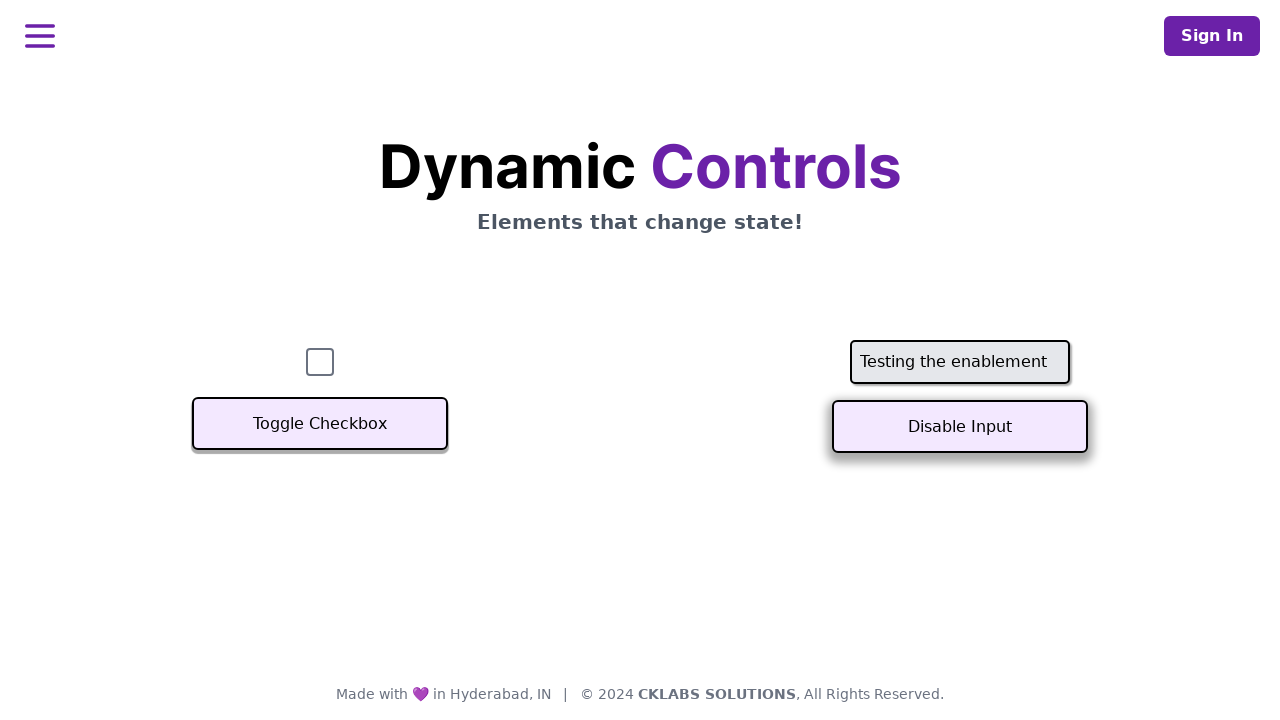

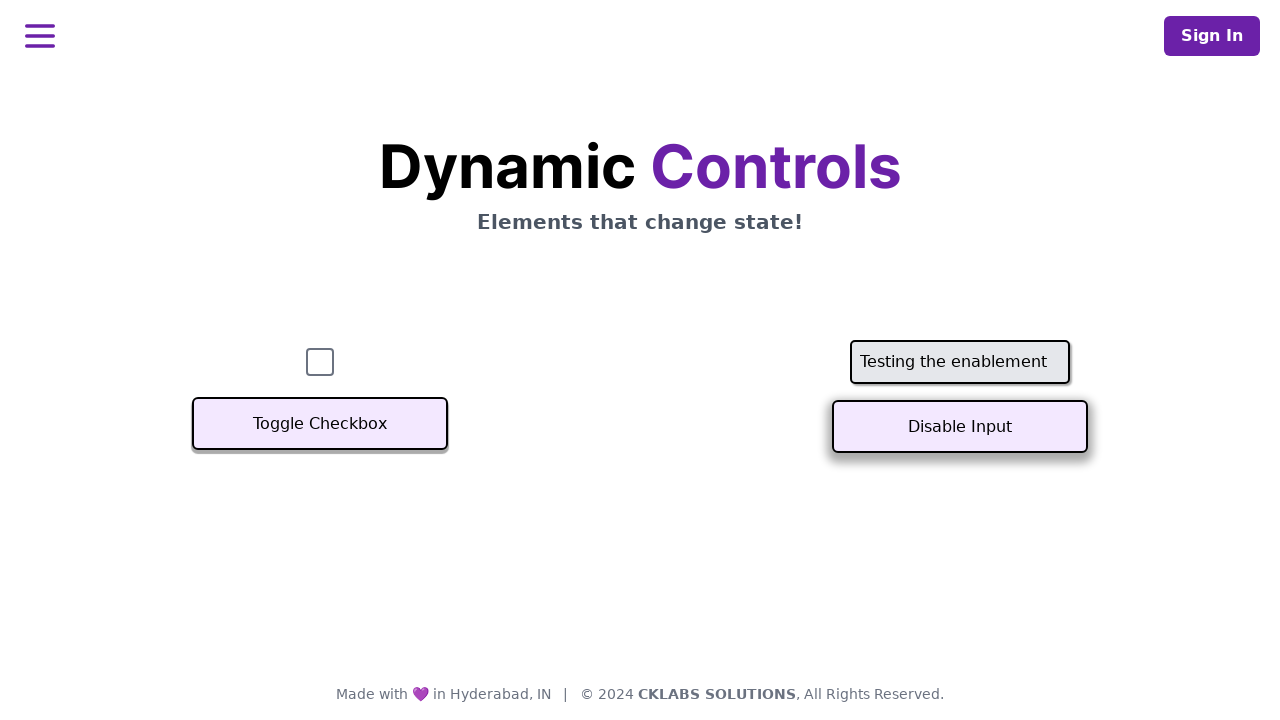